Tests password validation with special characters to verify it fails validation

Starting URL: https://testpages.eviltester.com/styled/apps/7charval/simple7charvalidation.html

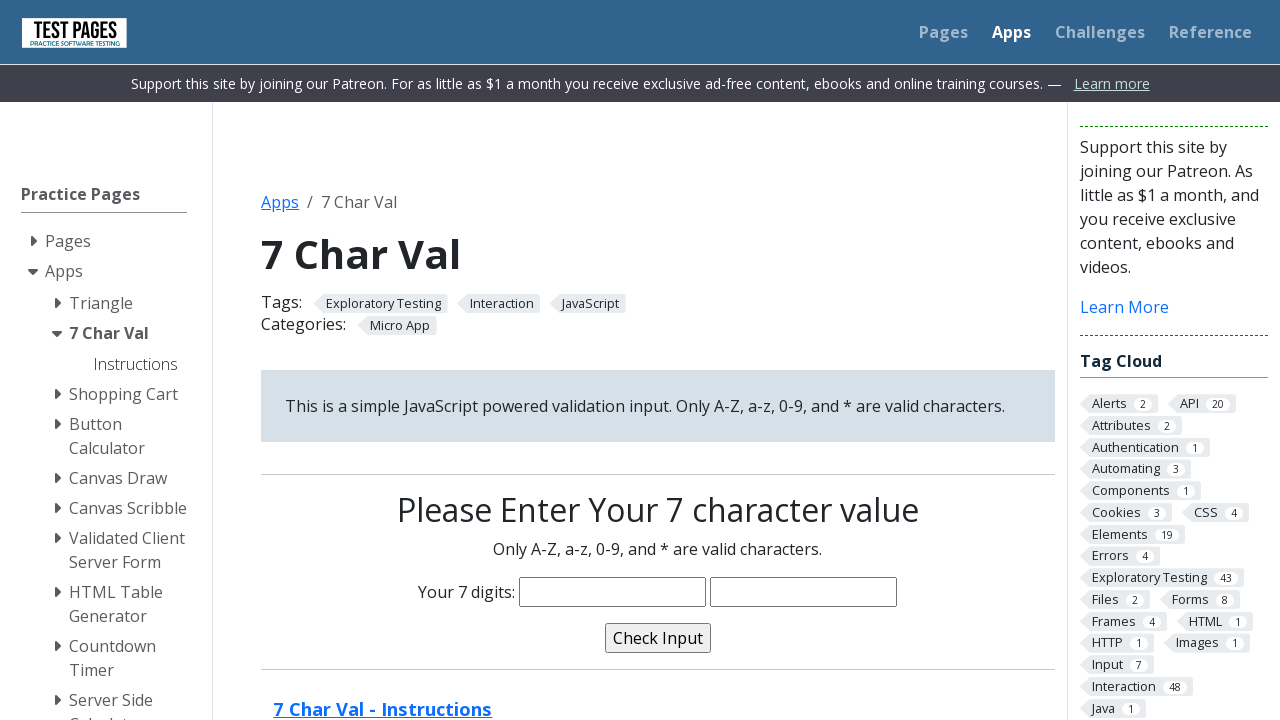

Navigated to 7 character validation test page
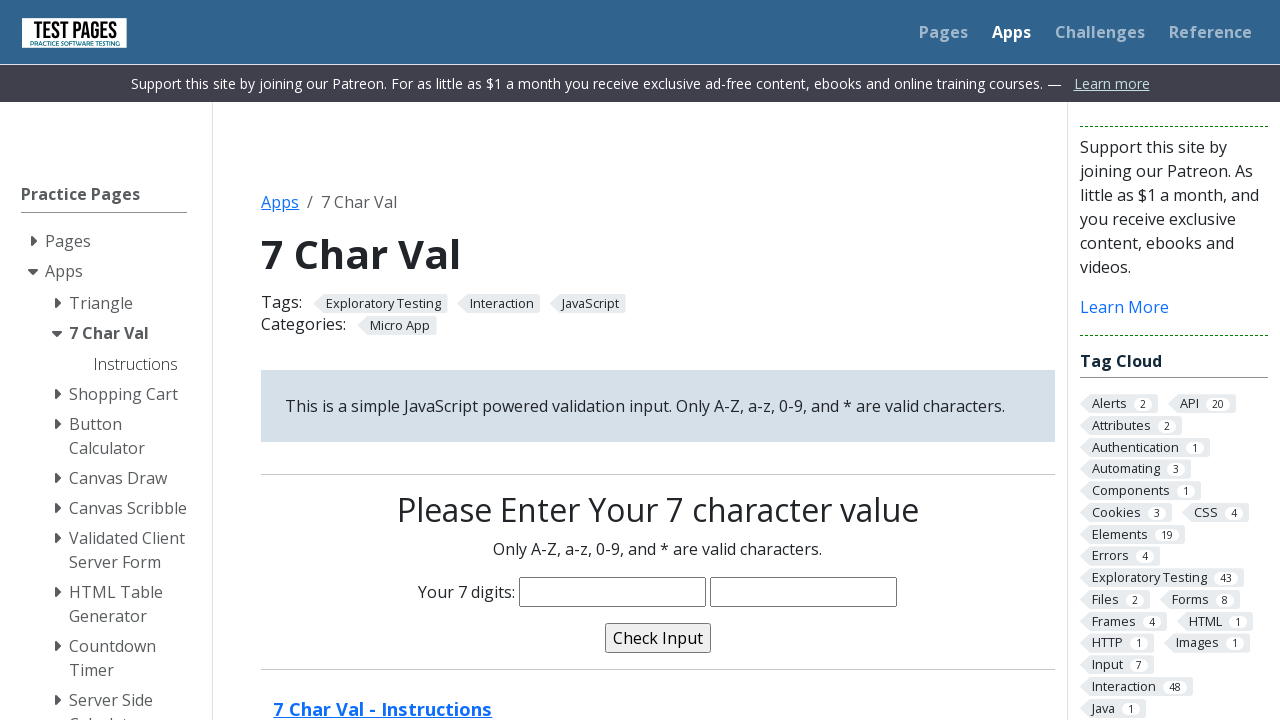

Filled password field with 'P@ssW0rd' containing special characters on input[name='characters']
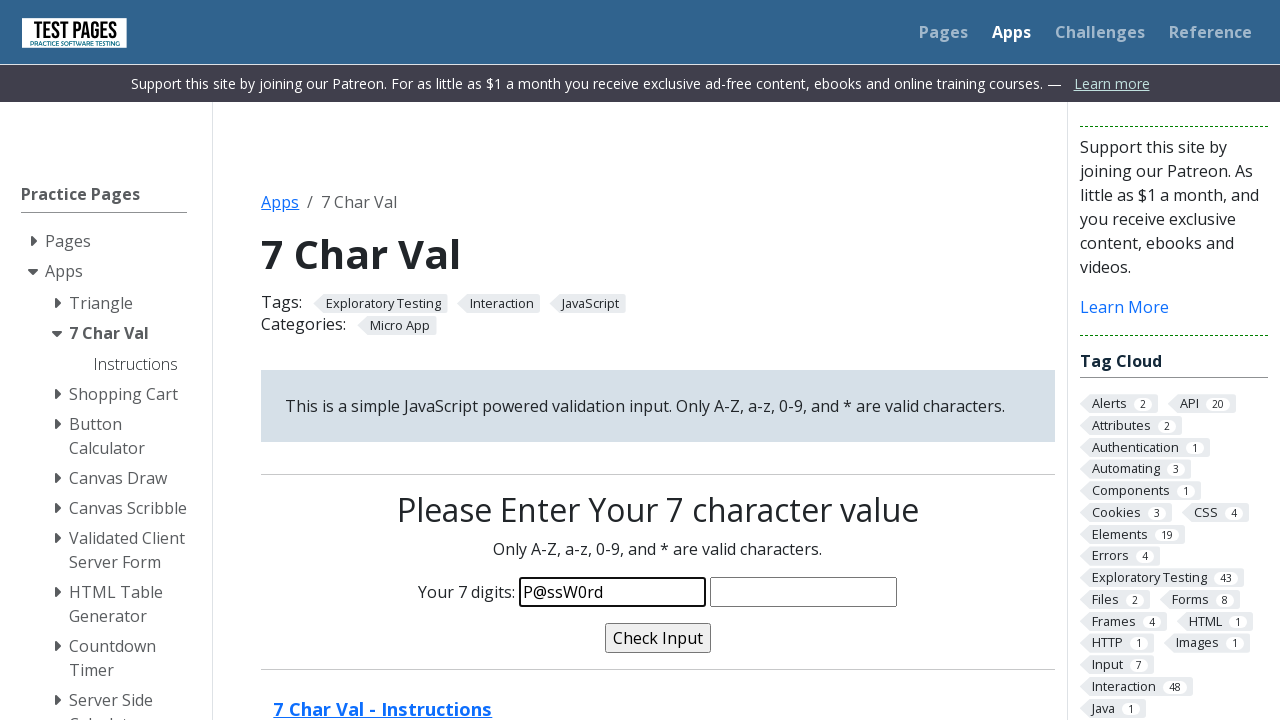

Clicked validate button to test password validation at (658, 638) on input[name='validate']
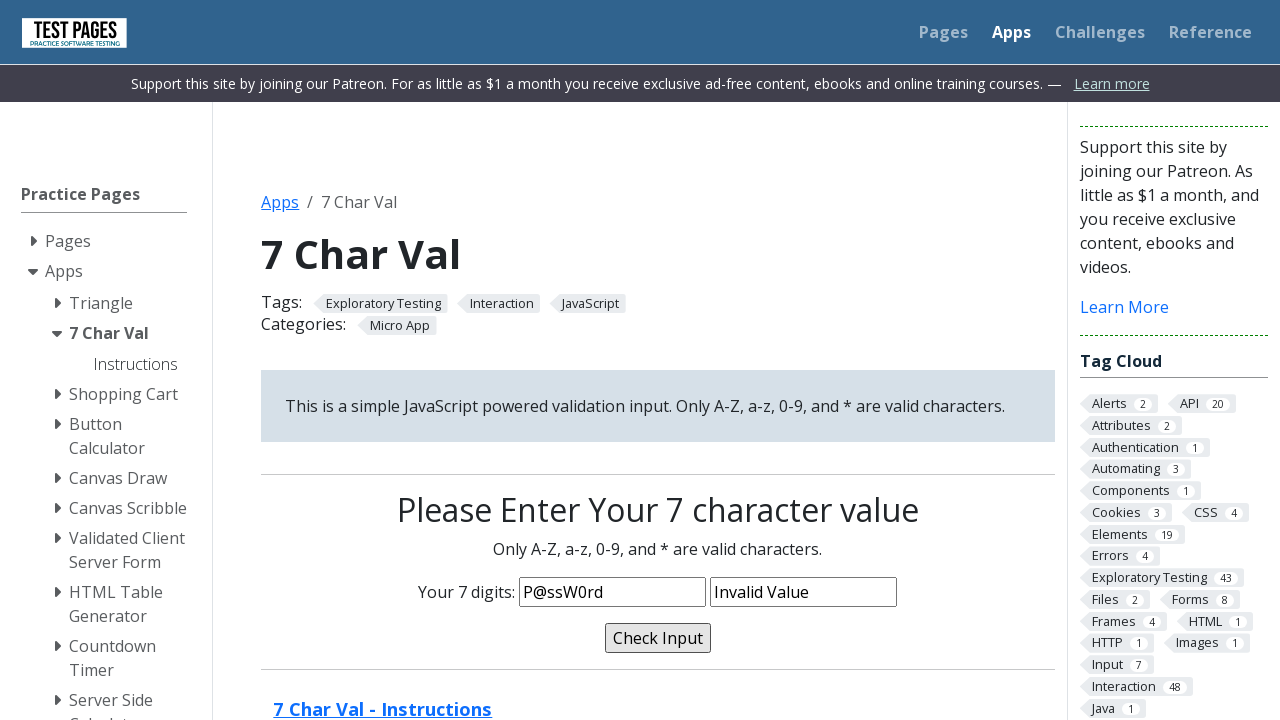

Validation message appeared, confirming password with special characters failed validation
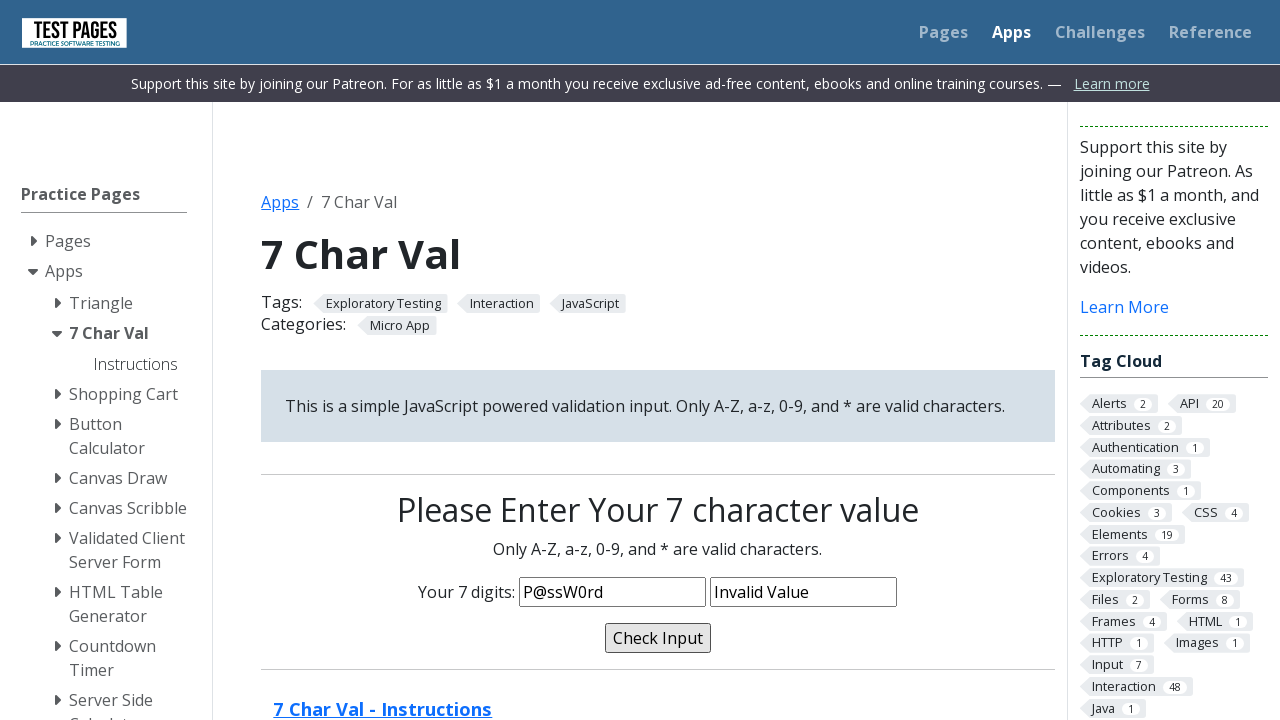

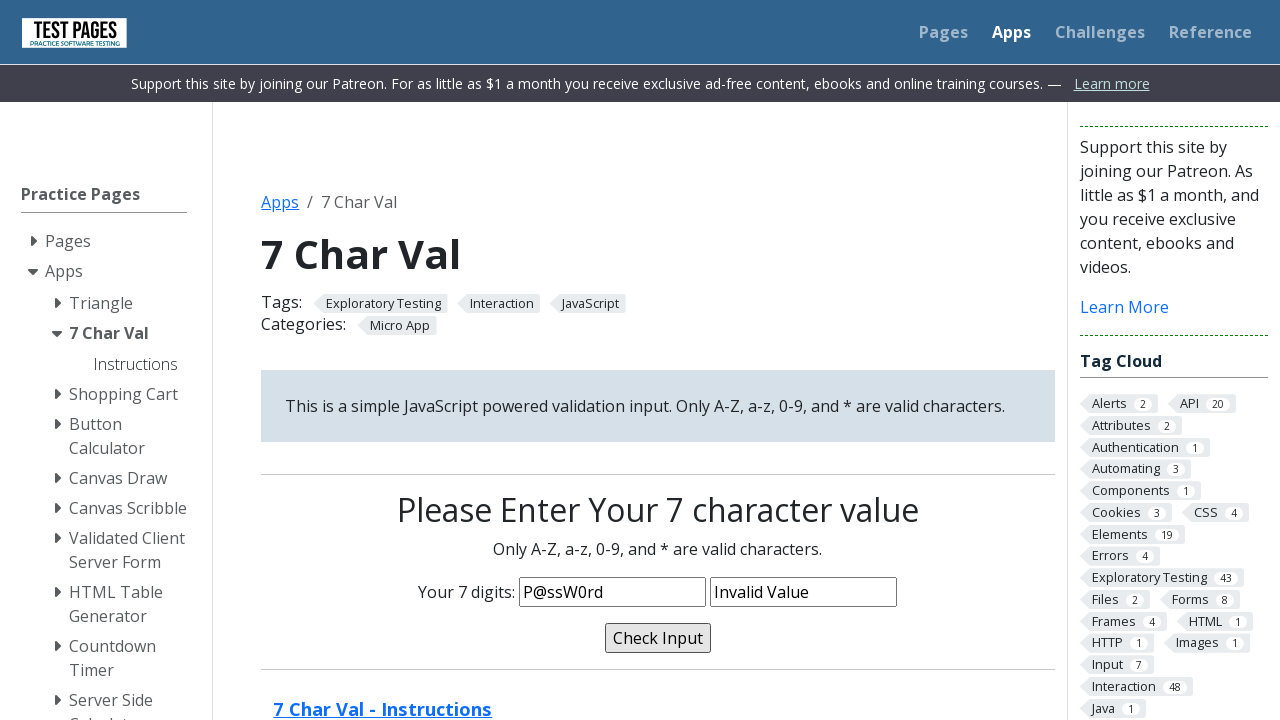